Tests file download functionality by clicking the download button on the file operations page

Starting URL: https://www.leafground.com/file.xhtml

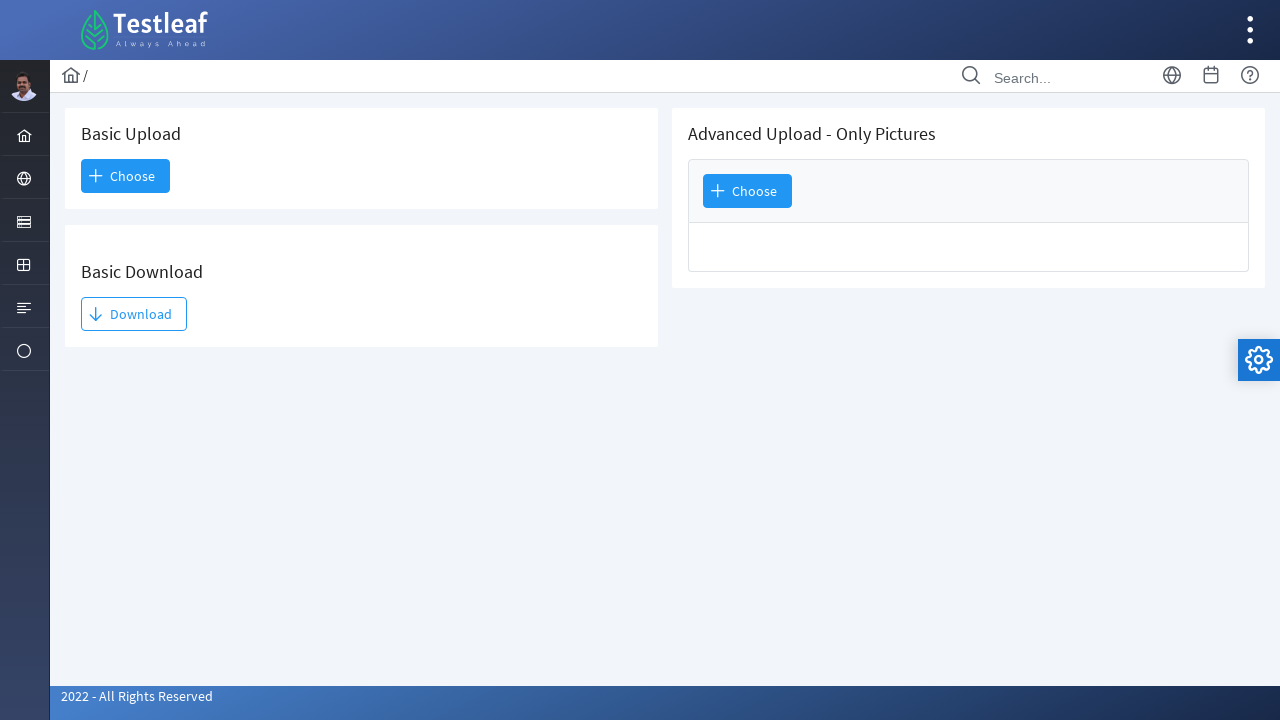

Clicked download button to initiate file download at (134, 314) on #j_idt93\:j_idt95
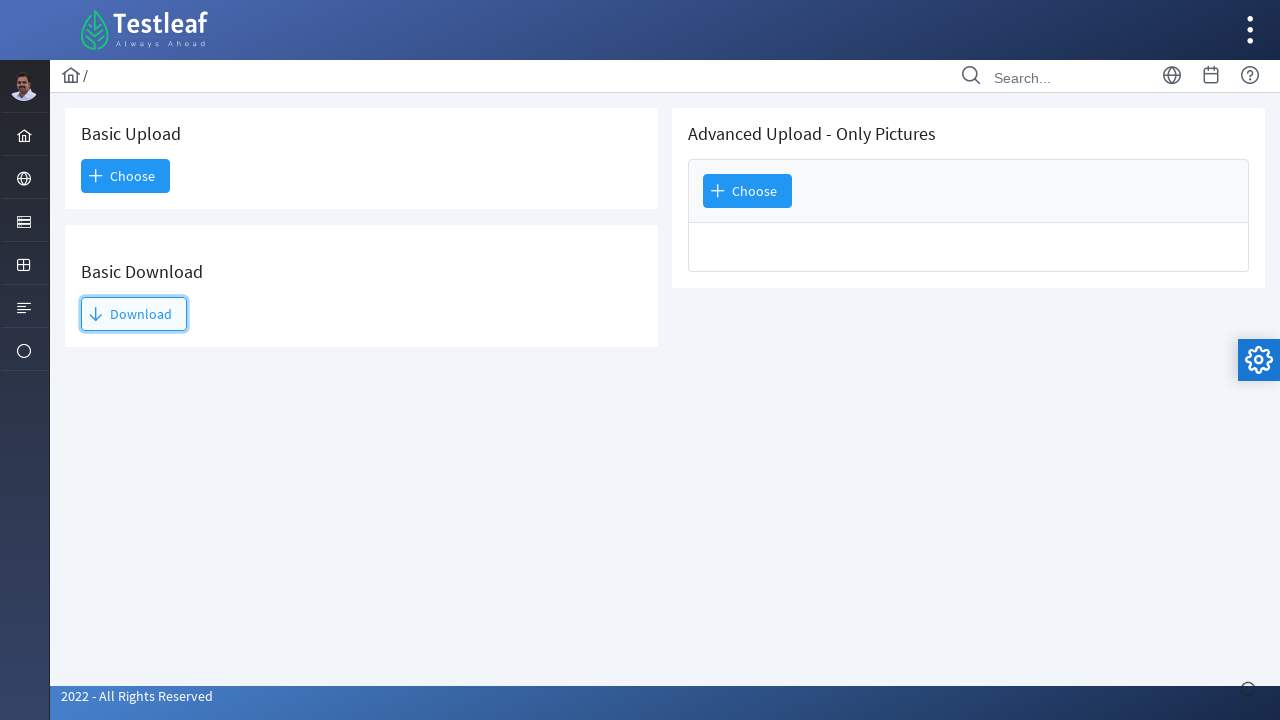

Waited for download to potentially start
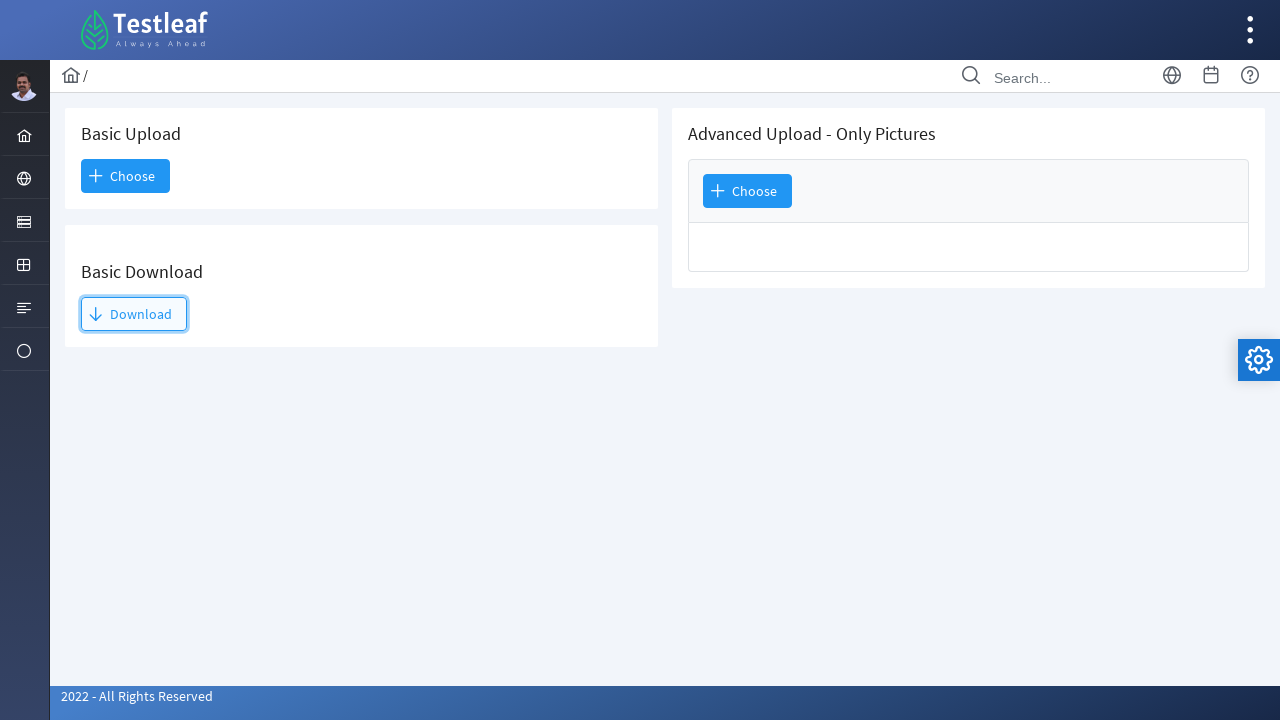

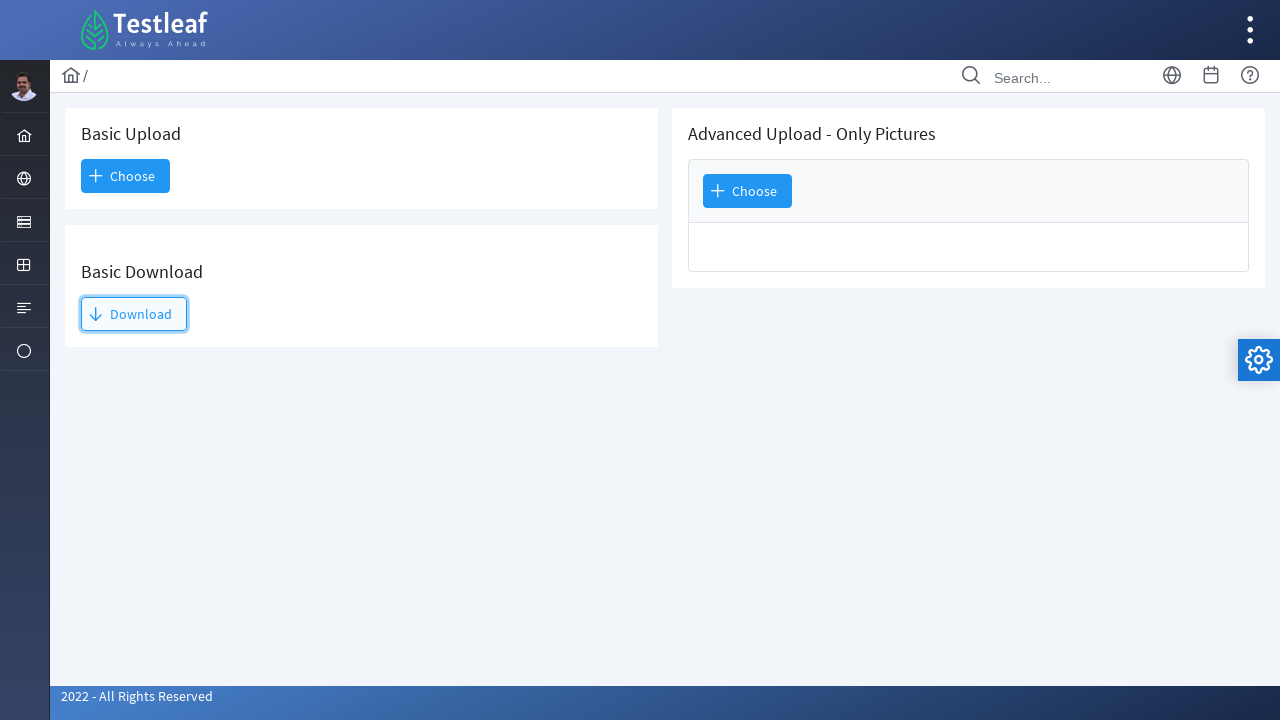